Tests unchecking a checkbox by navigating to the checkboxes page and unchecking a checked checkbox

Starting URL: https://practice.cydeo.com

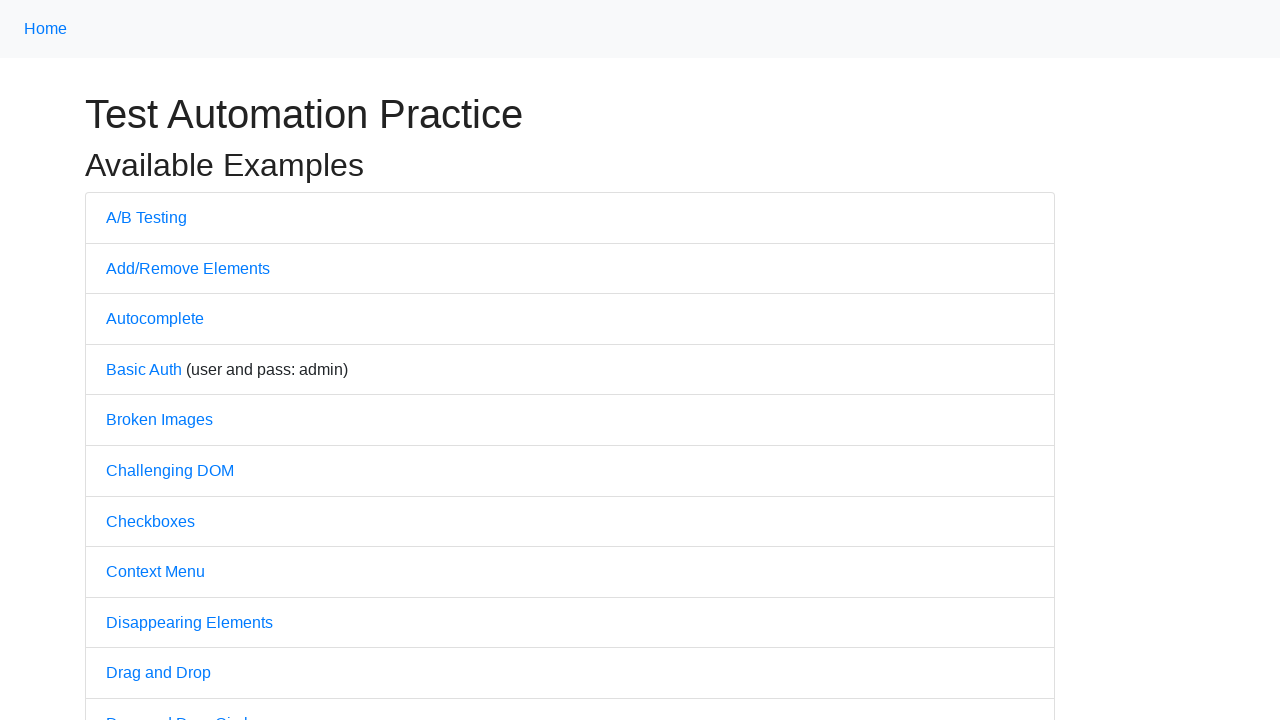

Clicked on Checkboxes link at (150, 521) on text='Checkboxes'
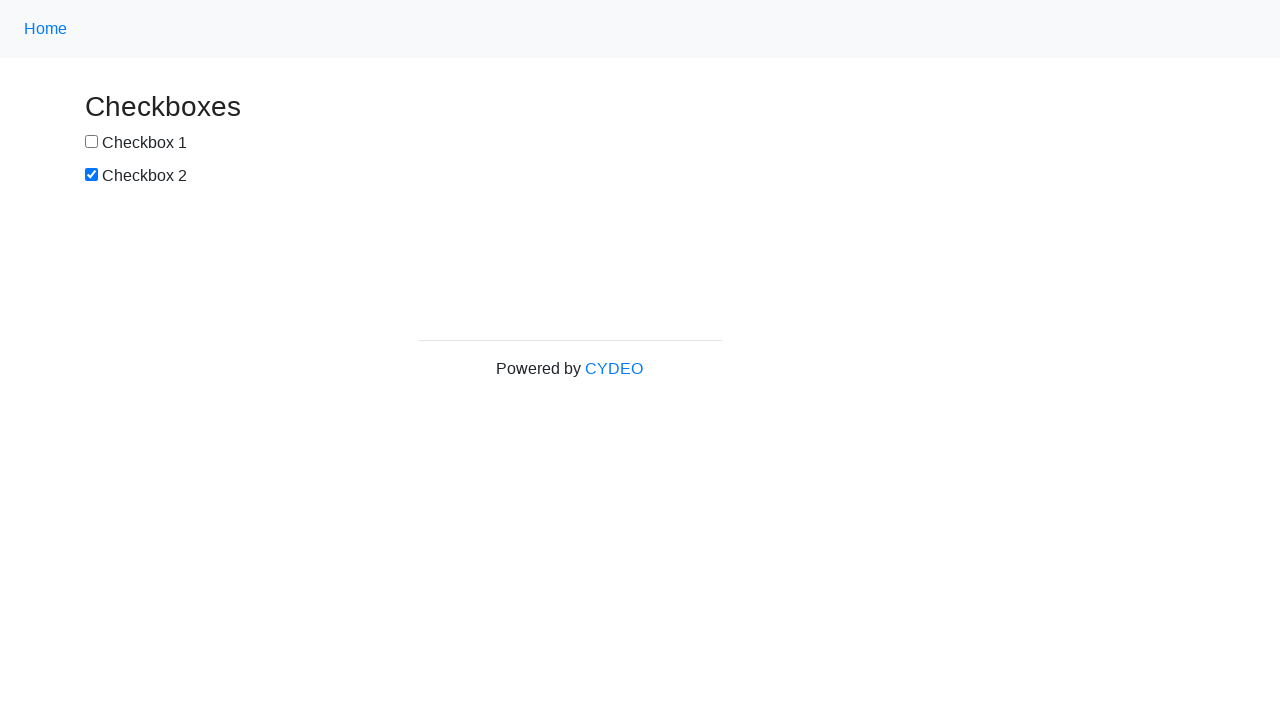

Checkboxes page loaded with #box2 element visible
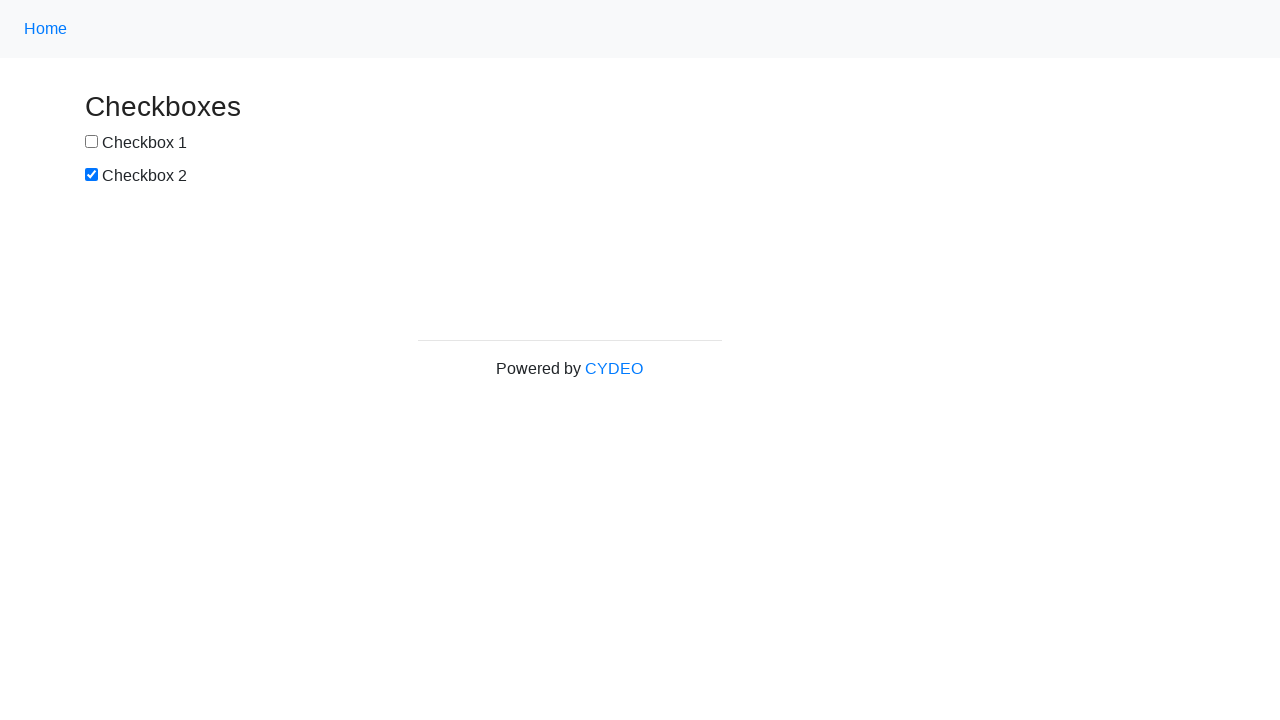

Unchecked the second checkbox (#box2) at (92, 175) on #box2
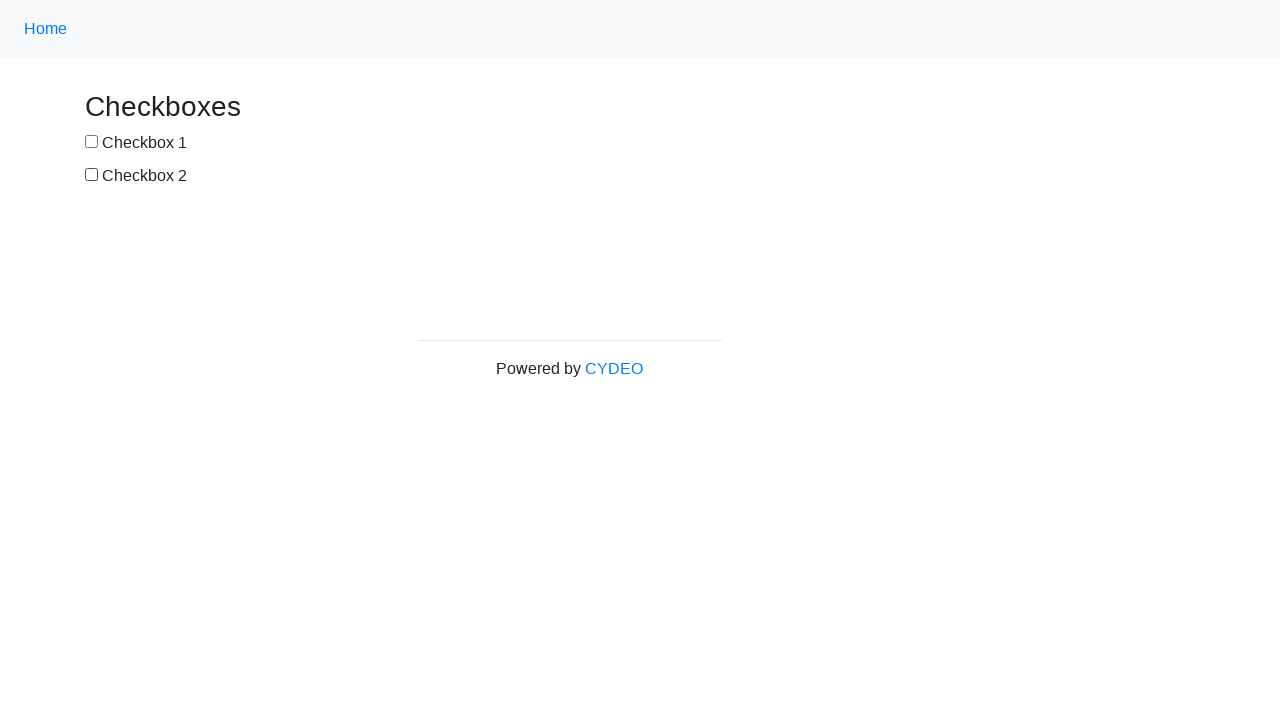

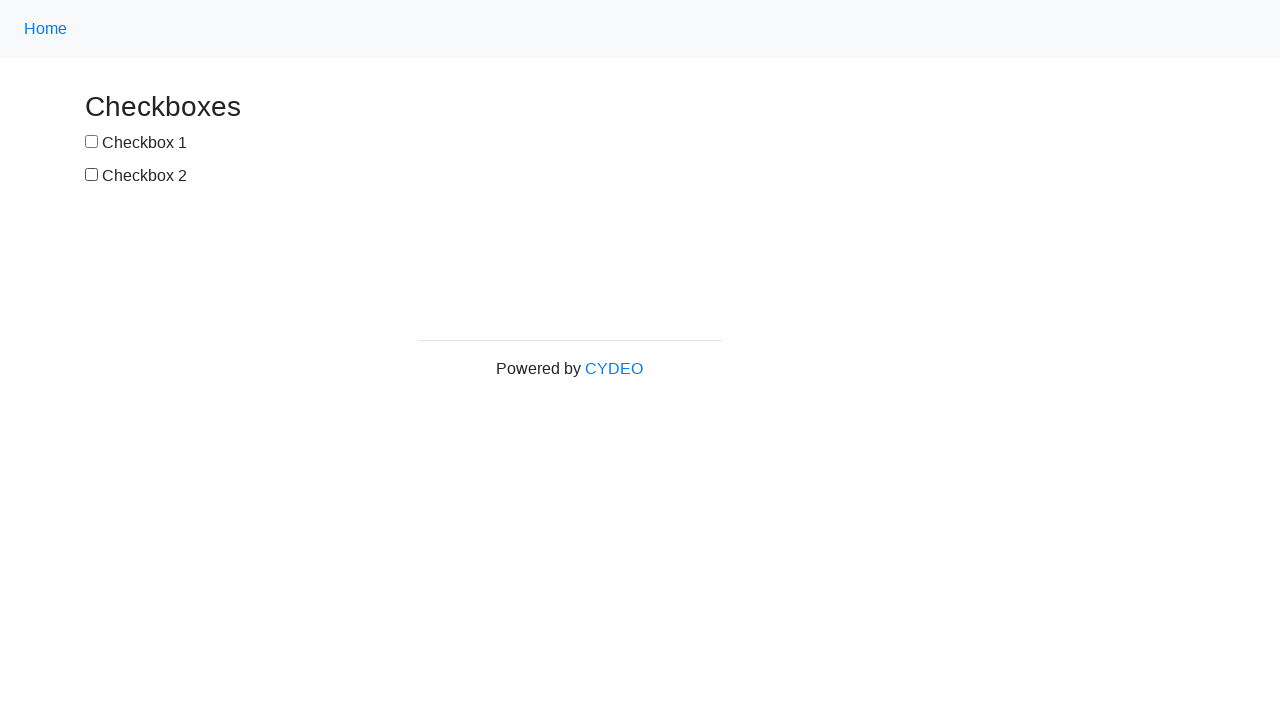